Tests that task IDs are correctly assigned after page refresh

Starting URL: https://klaudiakprojects.github.io/todoapp/

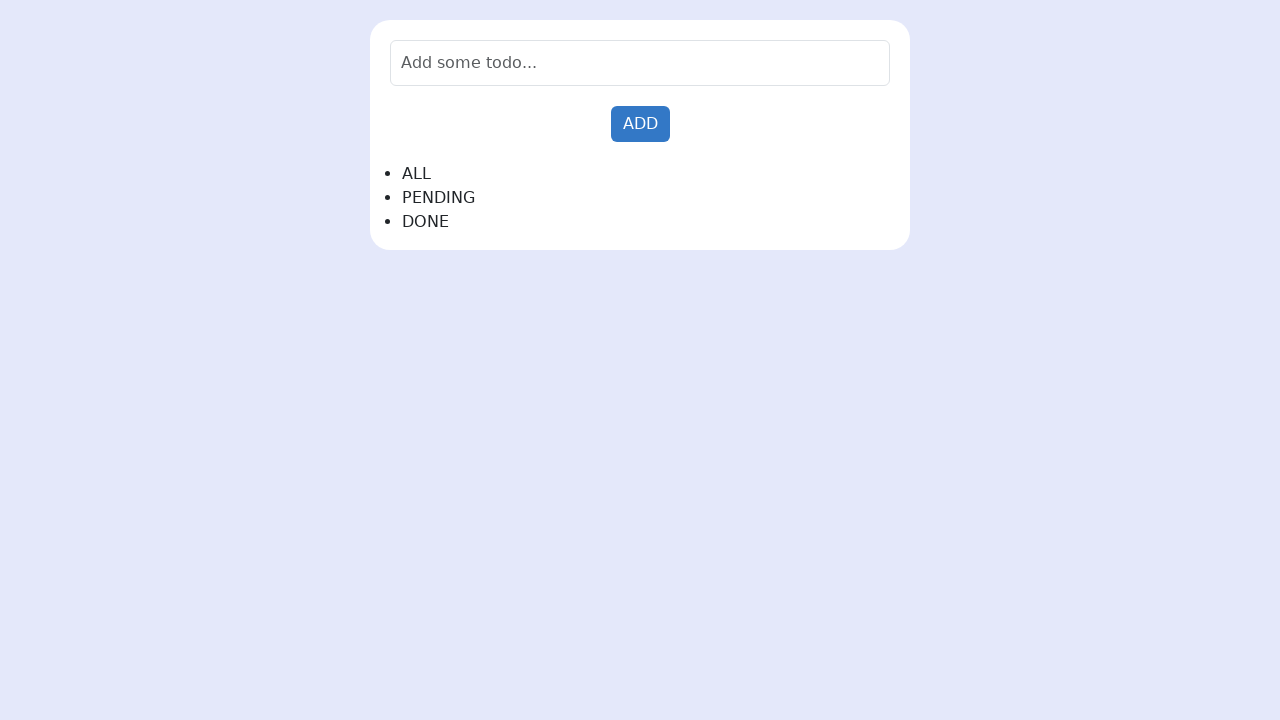

Filled input field with 'Learn JavaScript' on input
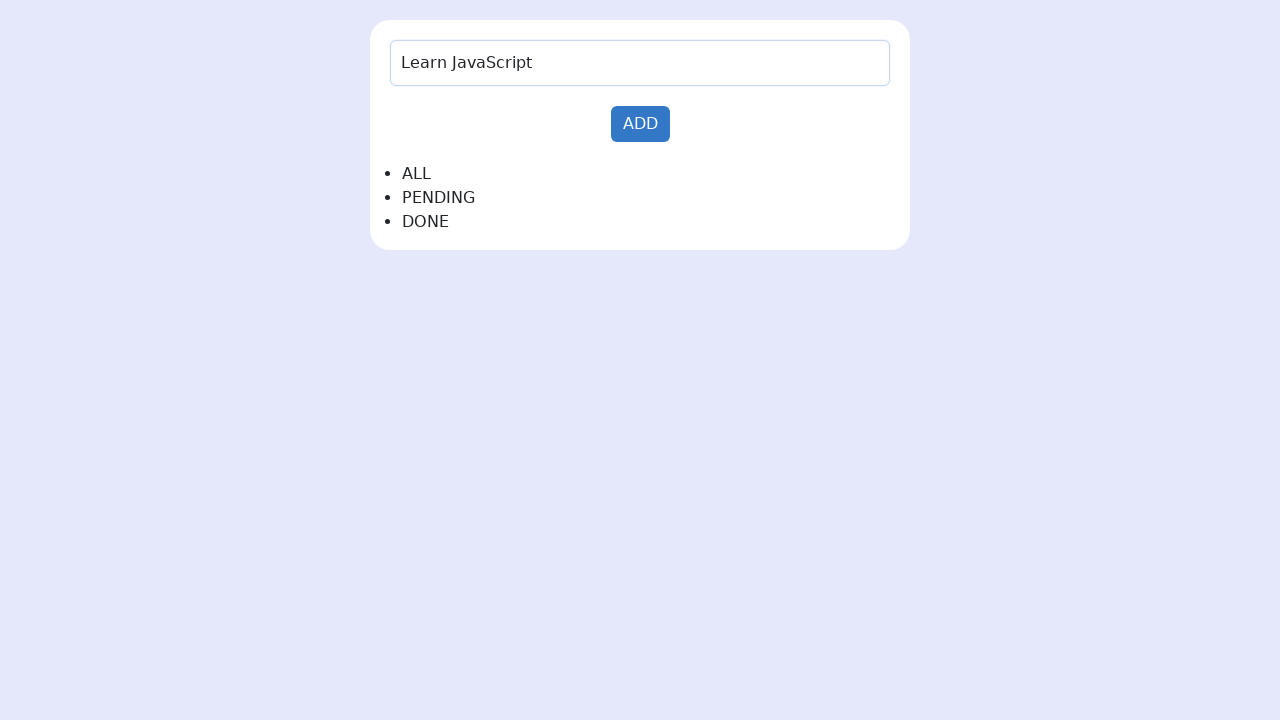

Pressed Enter to add first task on input
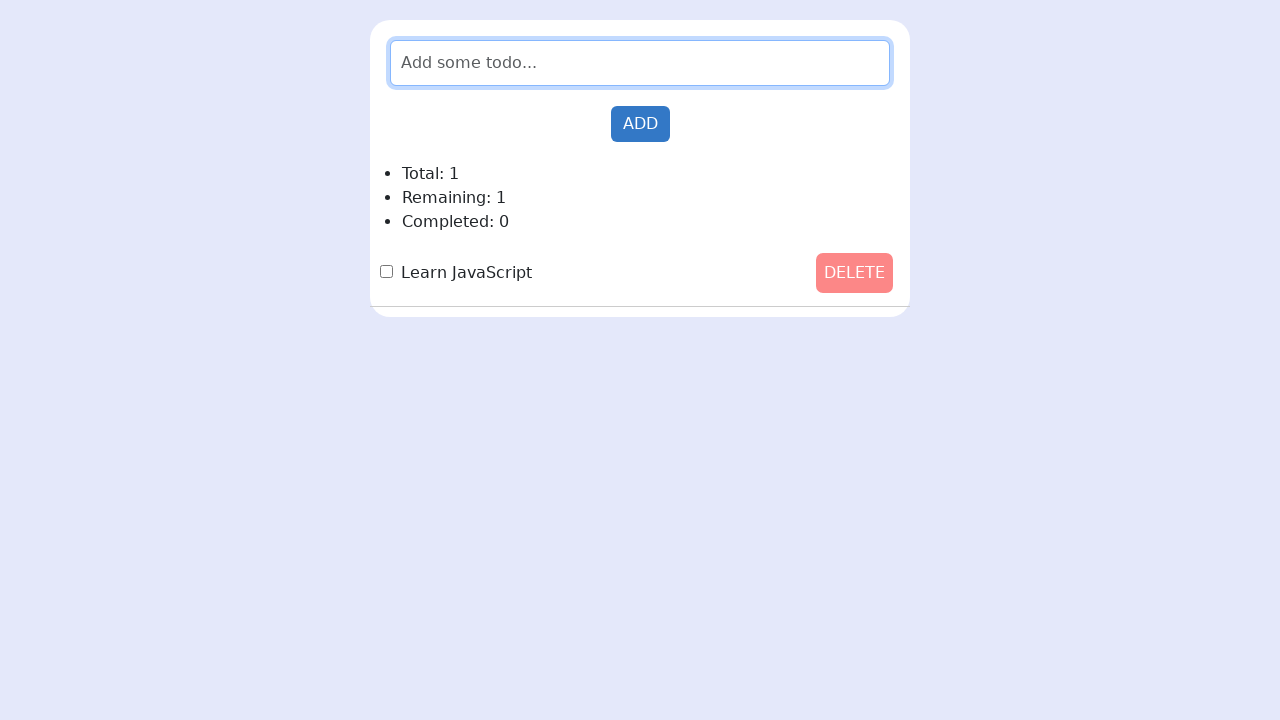

Filled input field with 'Learn Python' on input
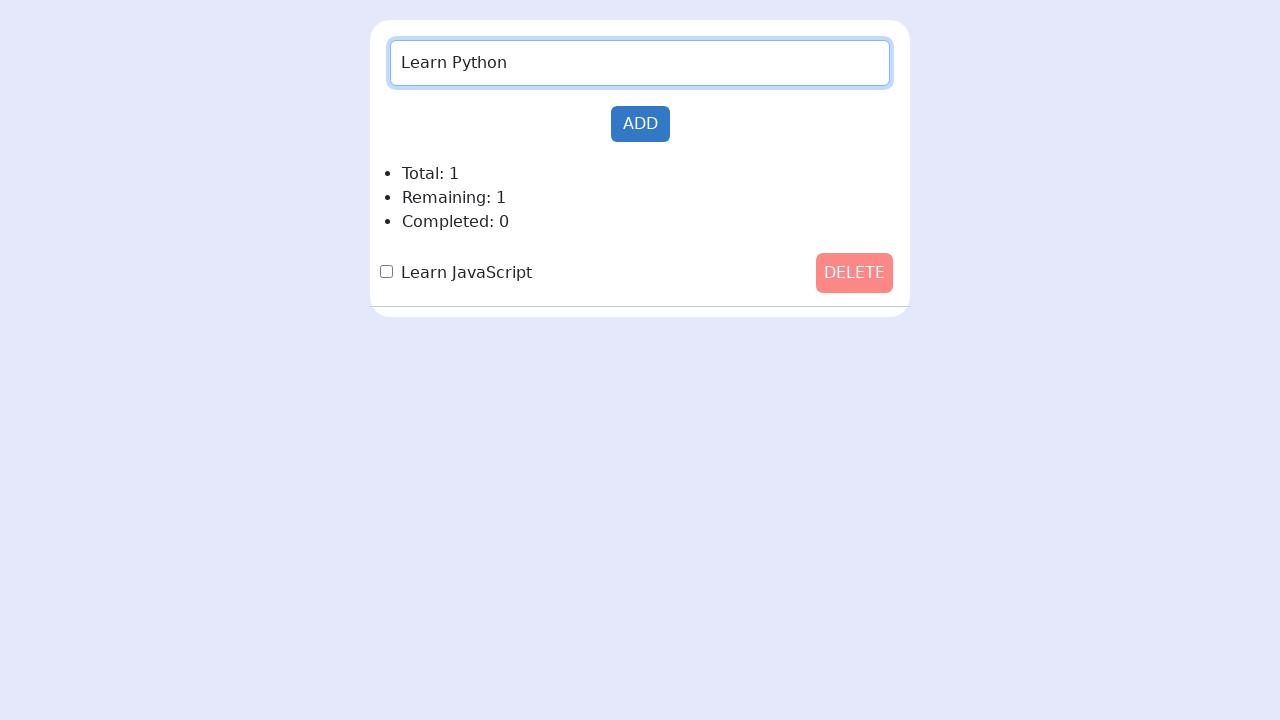

Pressed Enter to add second task on input
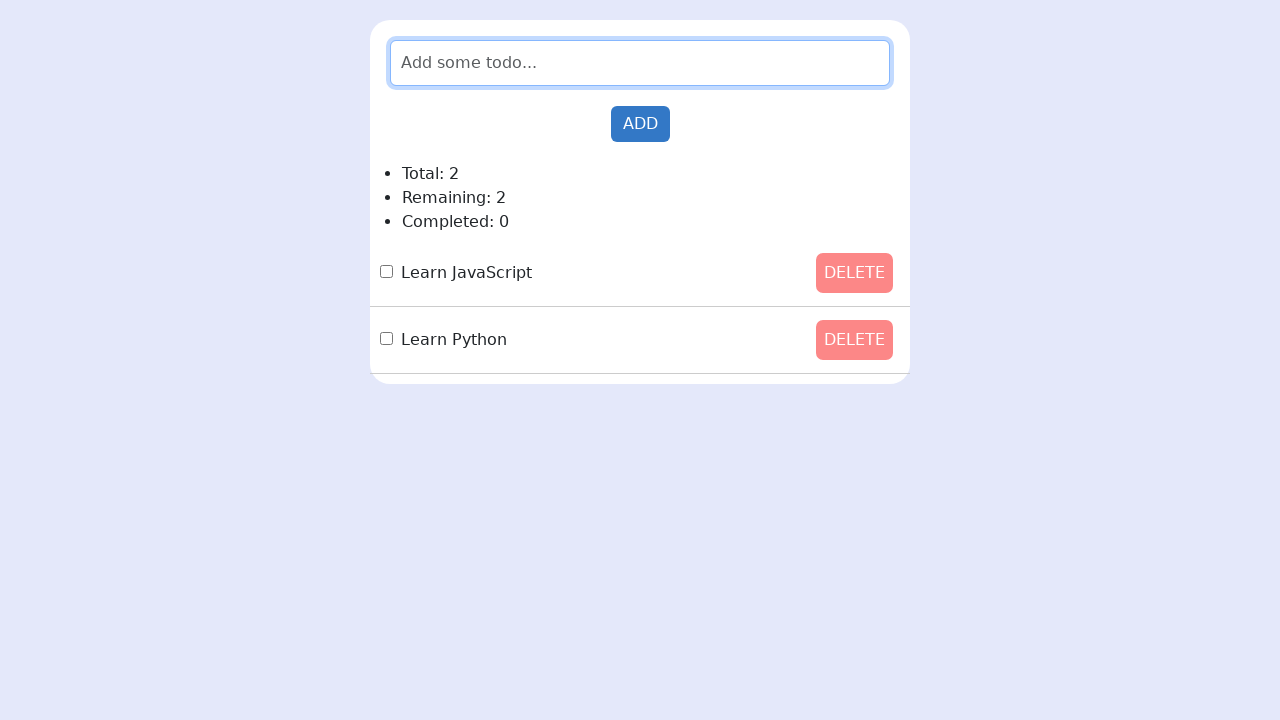

Reloaded the page
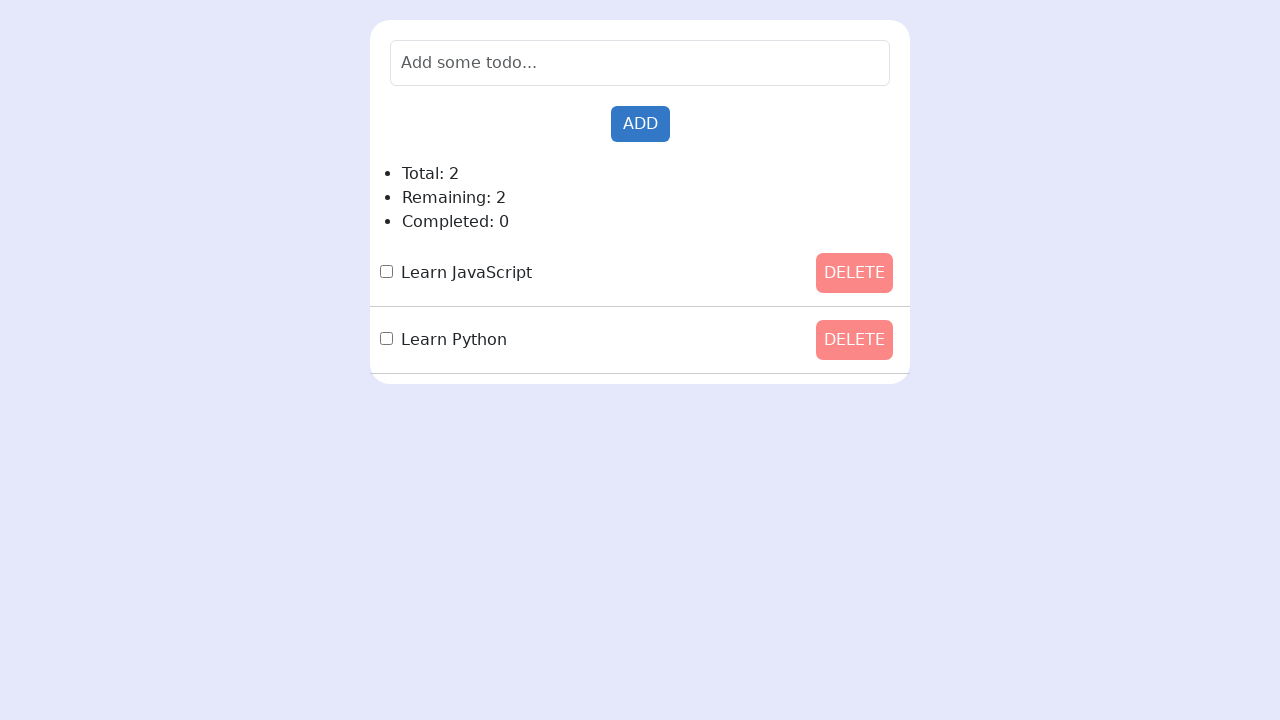

Waited for 'Learn JavaScript' task to appear after page reload
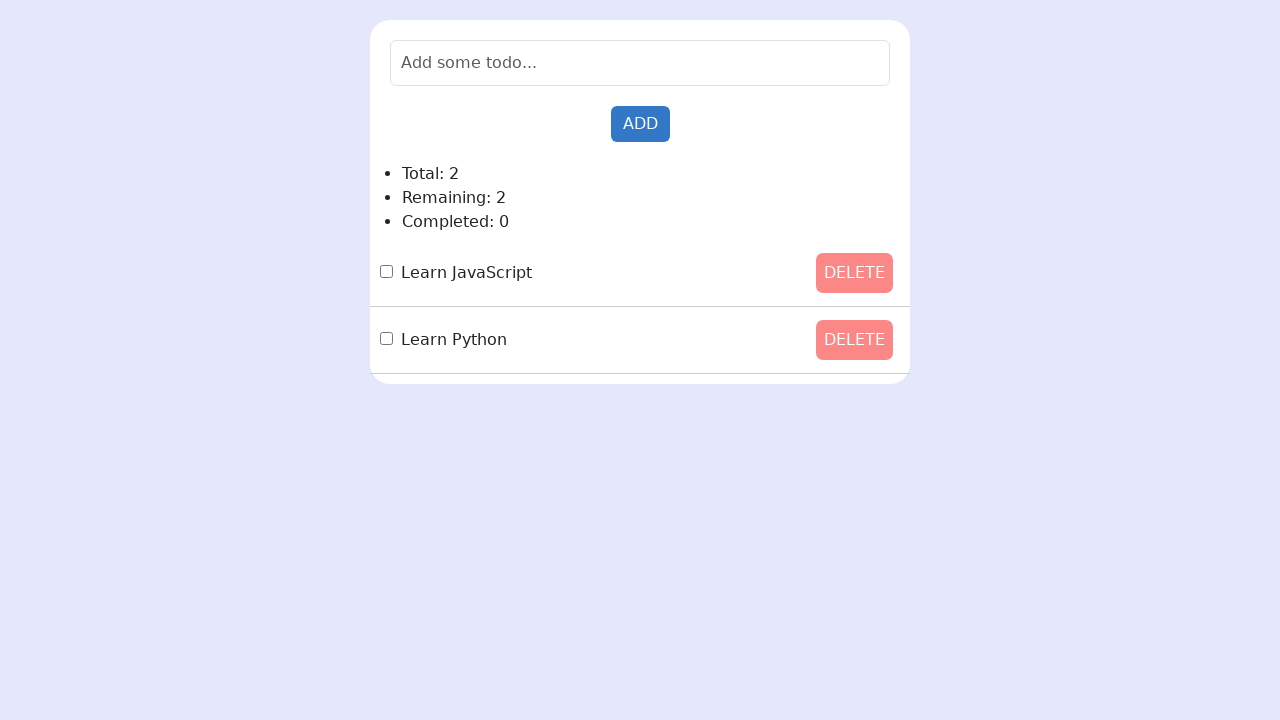

Verified first task 'Learn JavaScript' has correct ID of 0
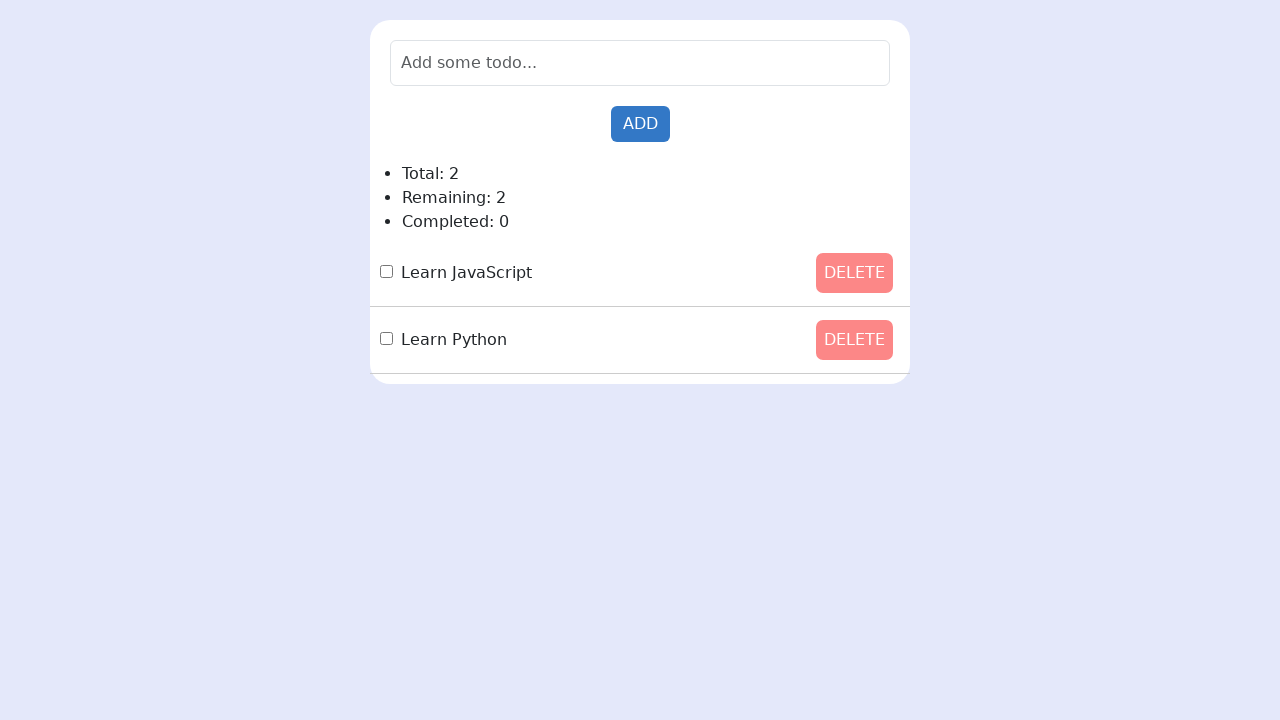

Verified second task 'Learn Python' has correct ID of 1
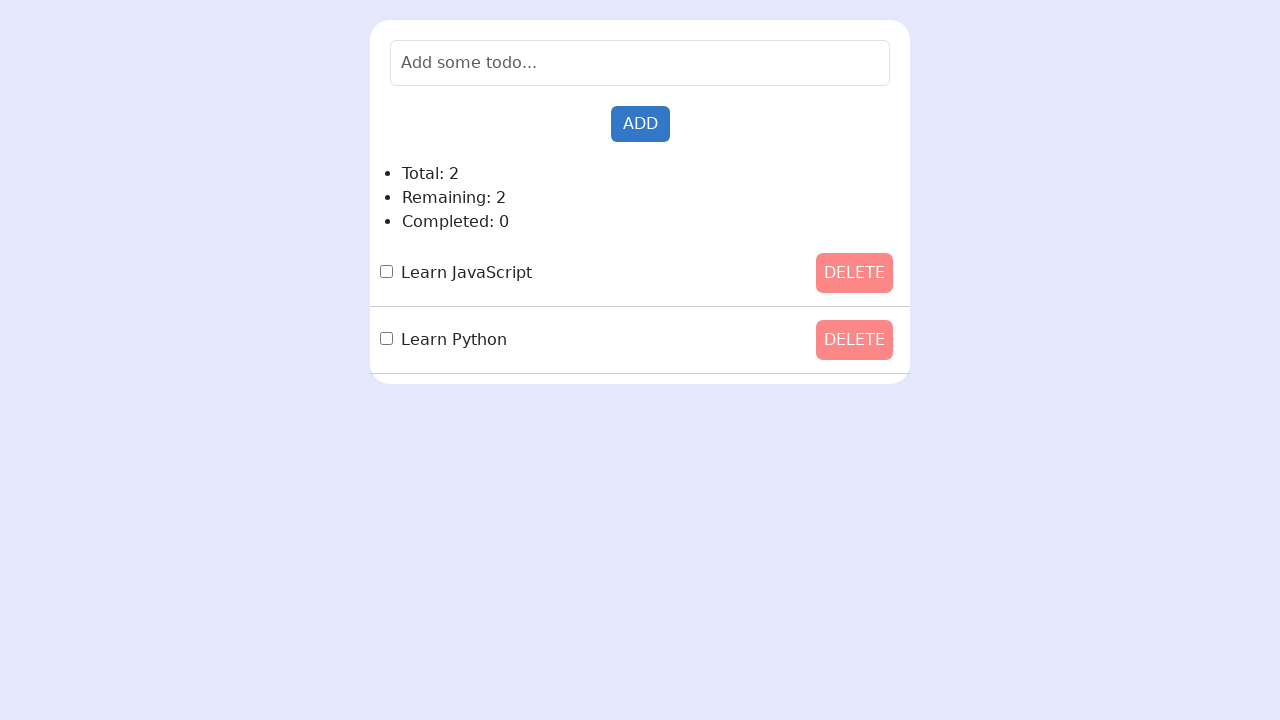

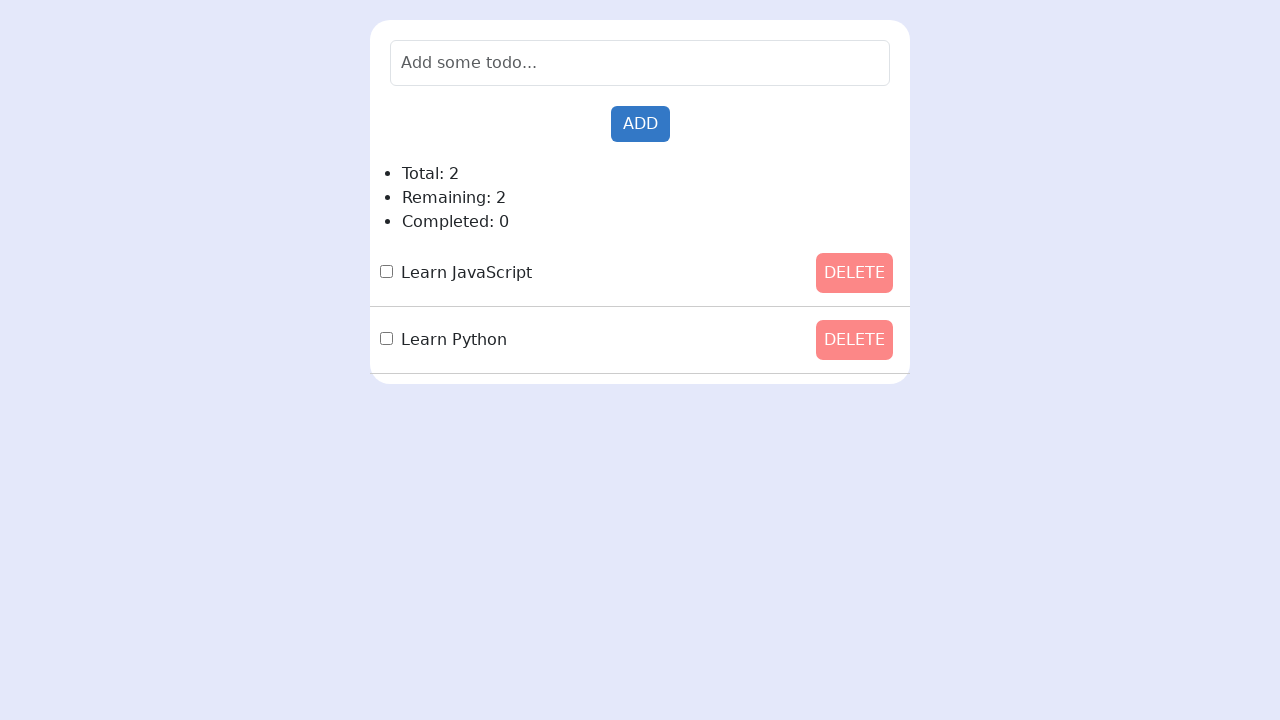